Tests the Pokemon card image generator tool by submitting a decklist and waiting for the card images to load on the page.

Starting URL: https://limitlesstcg.com/tools/imggen

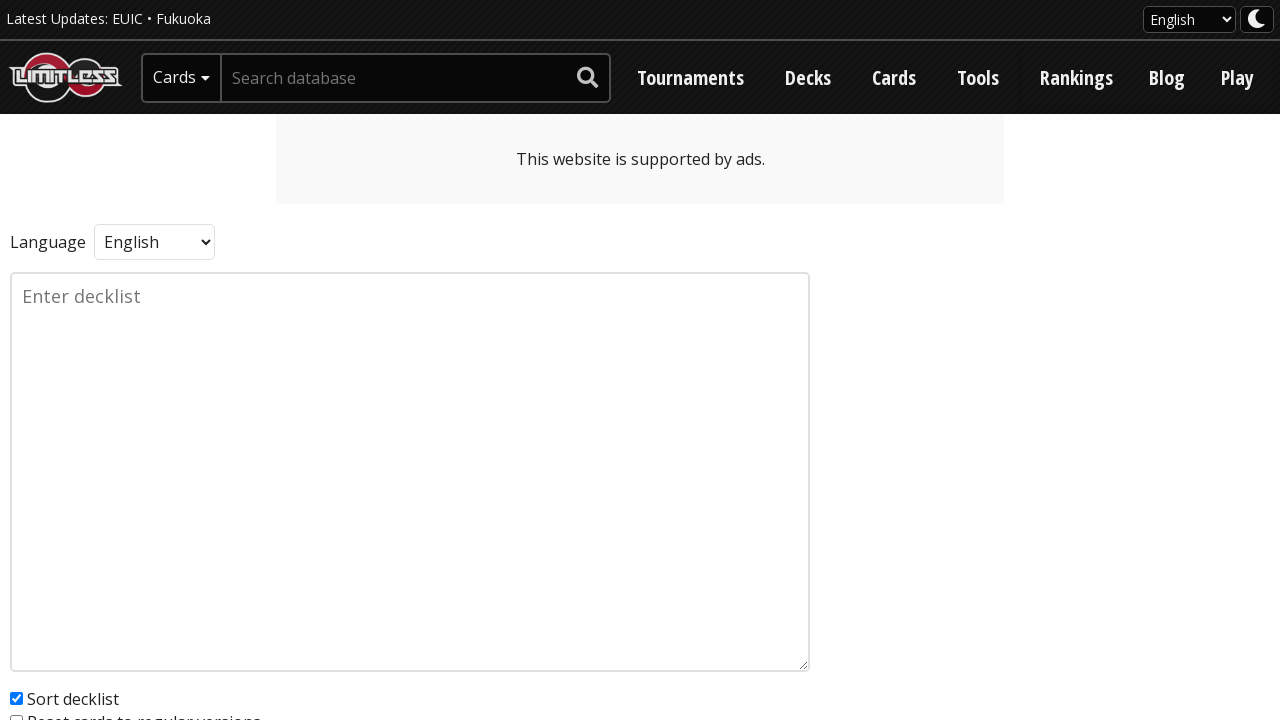

Filled decklist textarea with Pokemon card list on textarea[name='input']
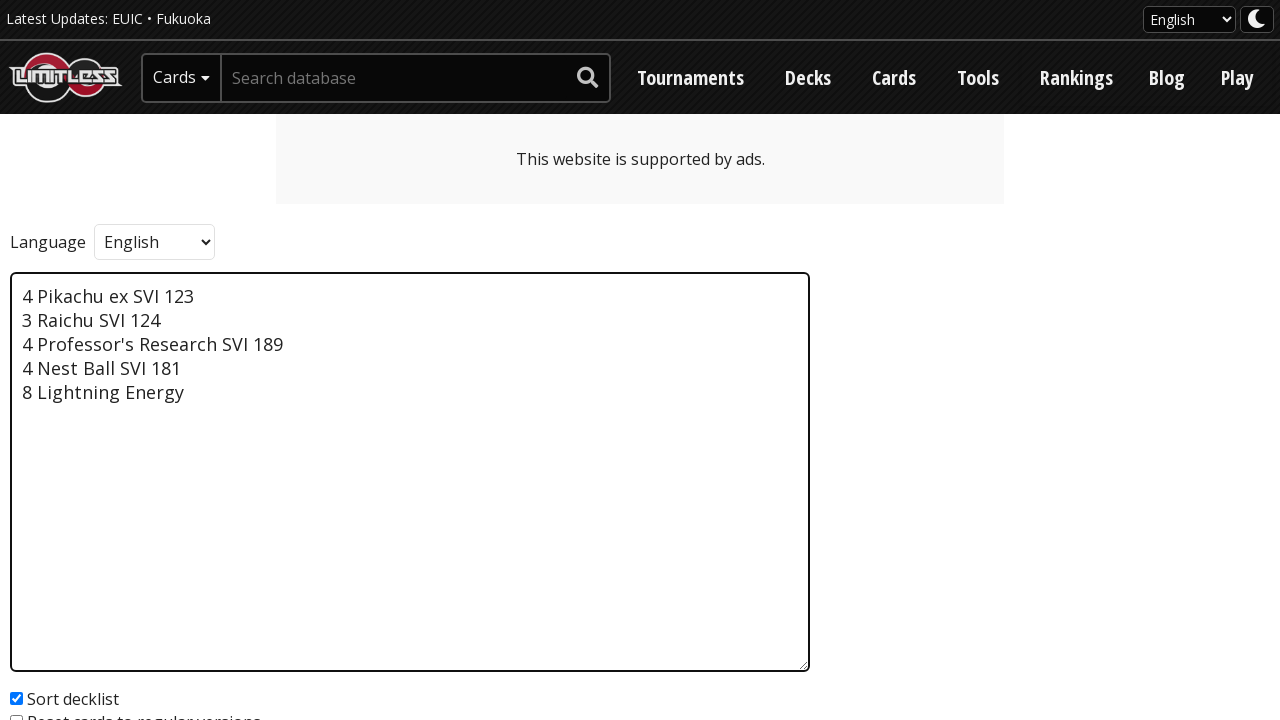

Clicked Submit button to generate card images at (67, 440) on button[type='submit']:has-text('Submit')
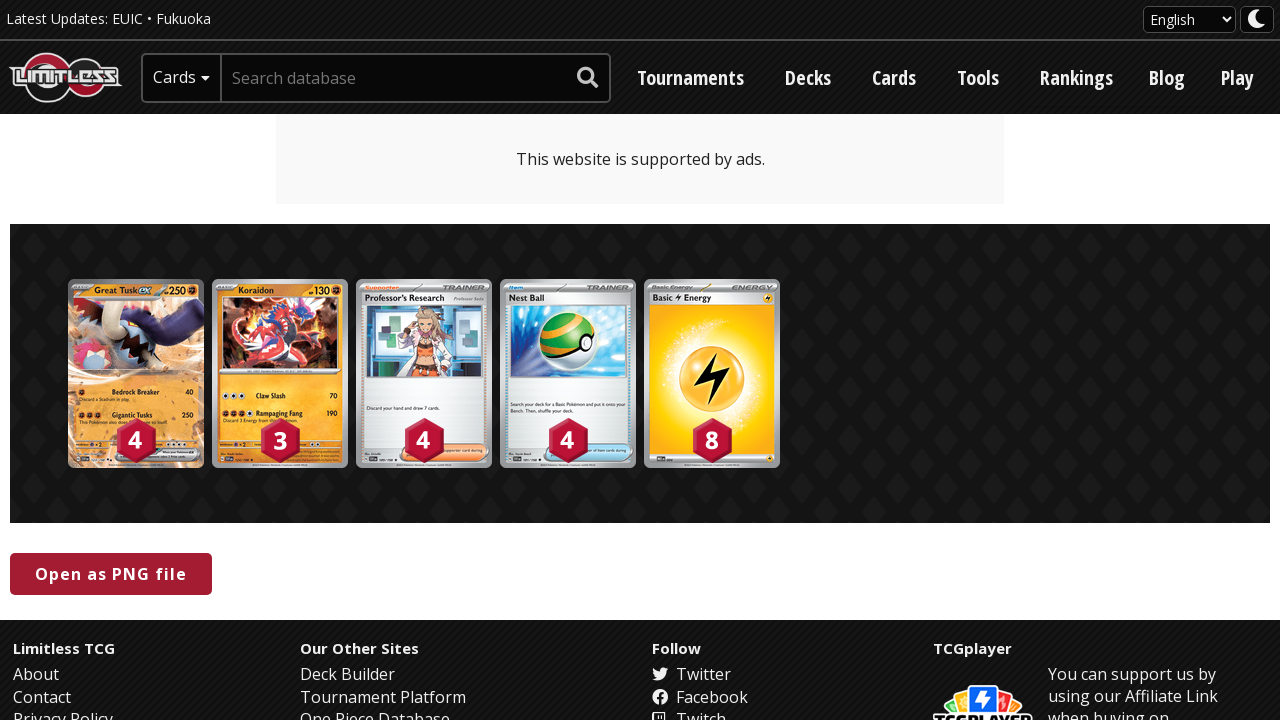

Card images loaded on the page
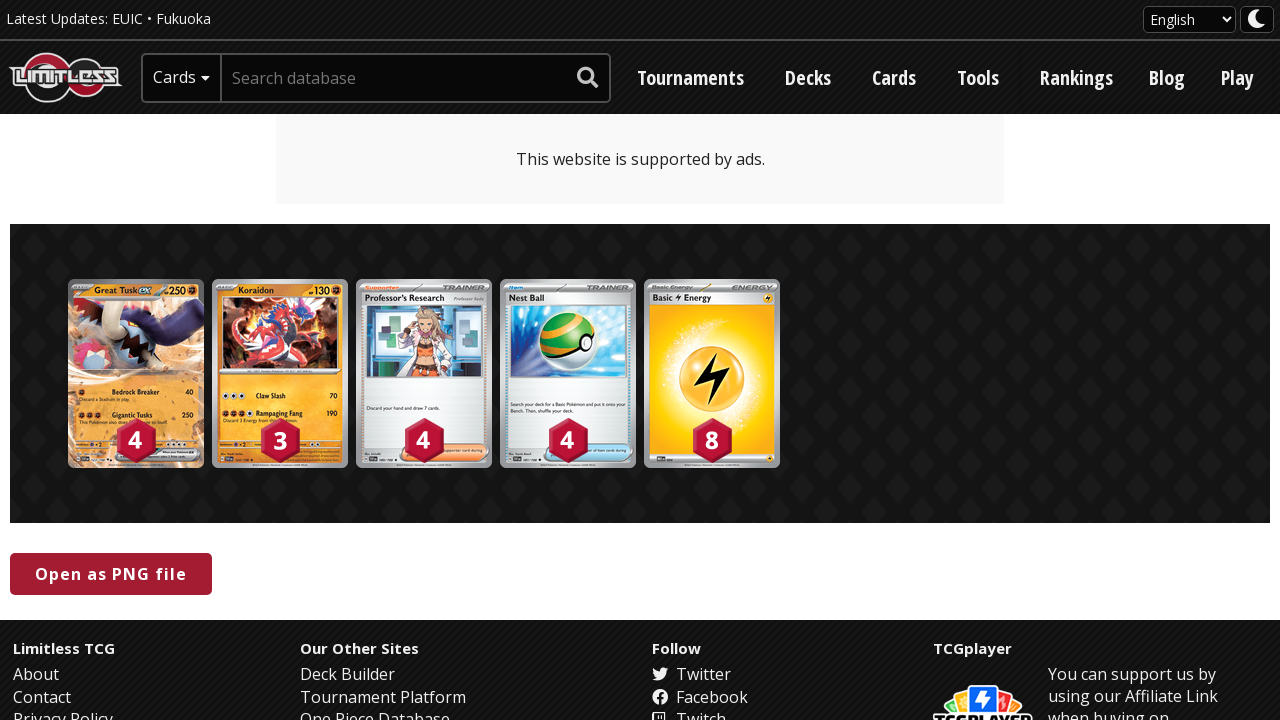

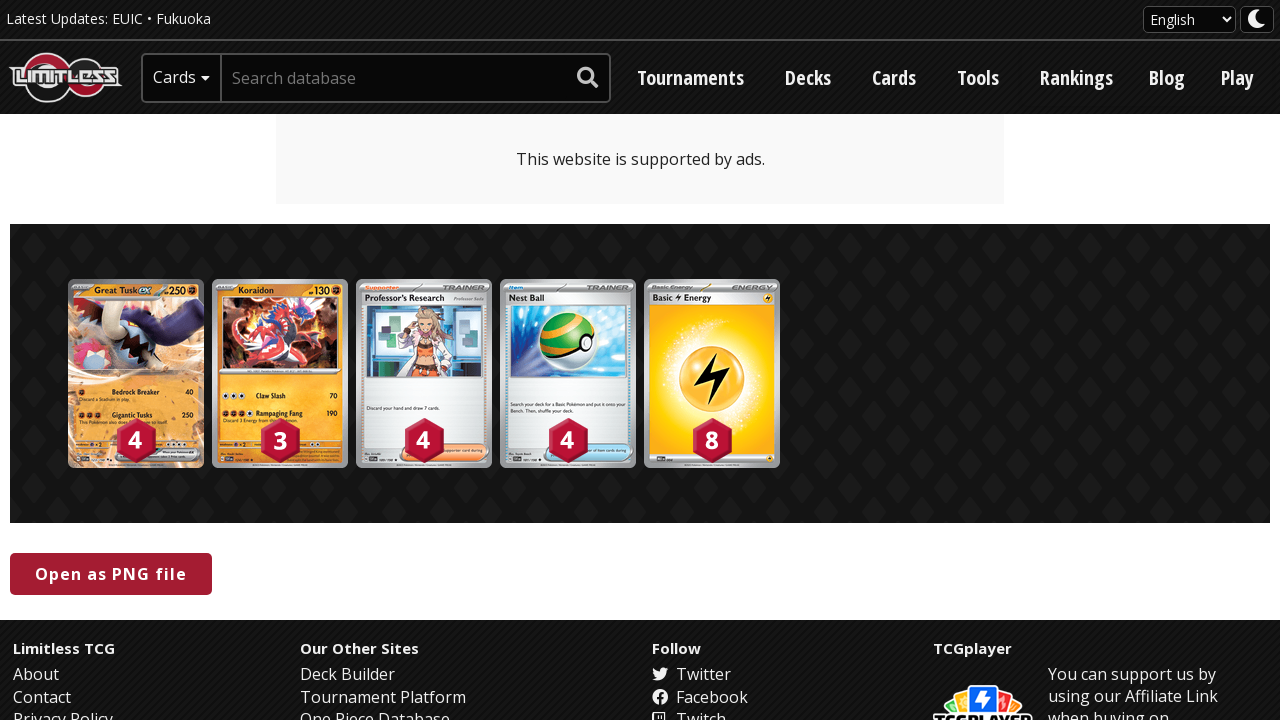